Tests JavaScript Confirm dialog by clicking the confirm button, dismissing the dialog, and verifying the result text shows "You clicked: Cancel"

Starting URL: https://the-internet.herokuapp.com/javascript_alerts

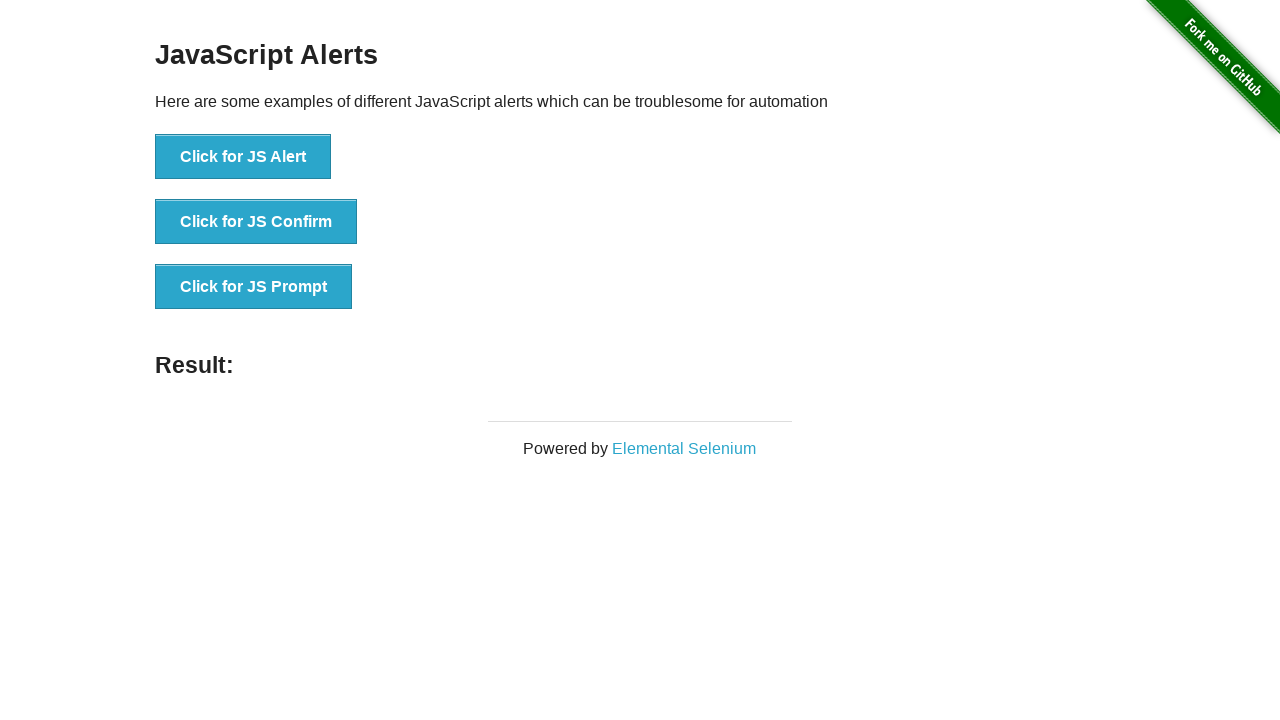

Set up dialog handler to dismiss the confirm dialog
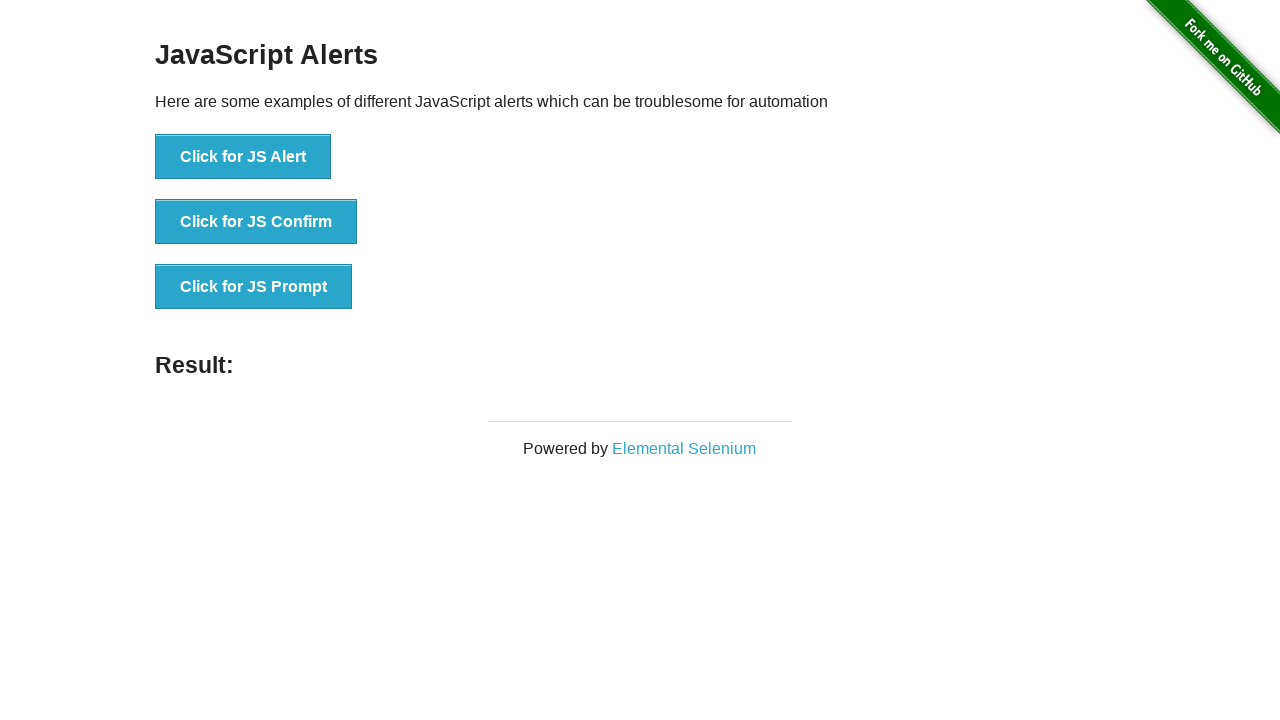

Clicked the 'Click for JS Confirm' button at (256, 222) on xpath=//*[text()='Click for JS Confirm']
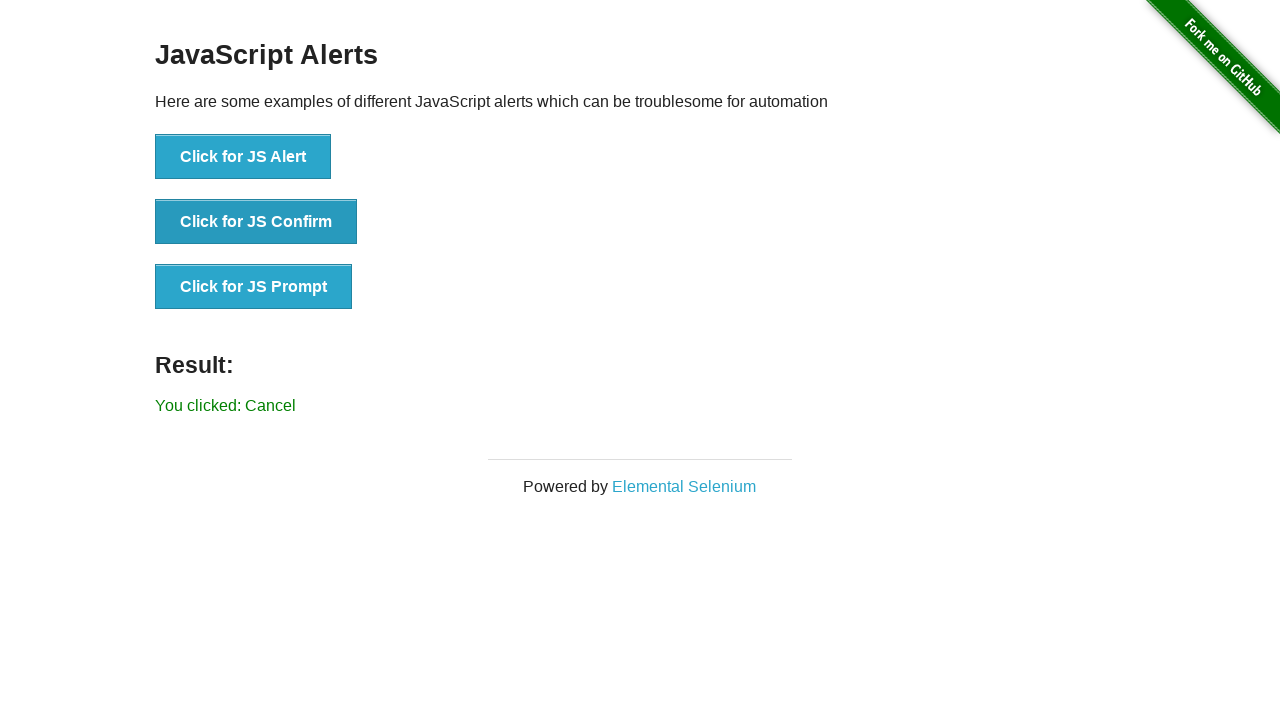

Confirmed the result text 'You clicked: Cancel' appeared
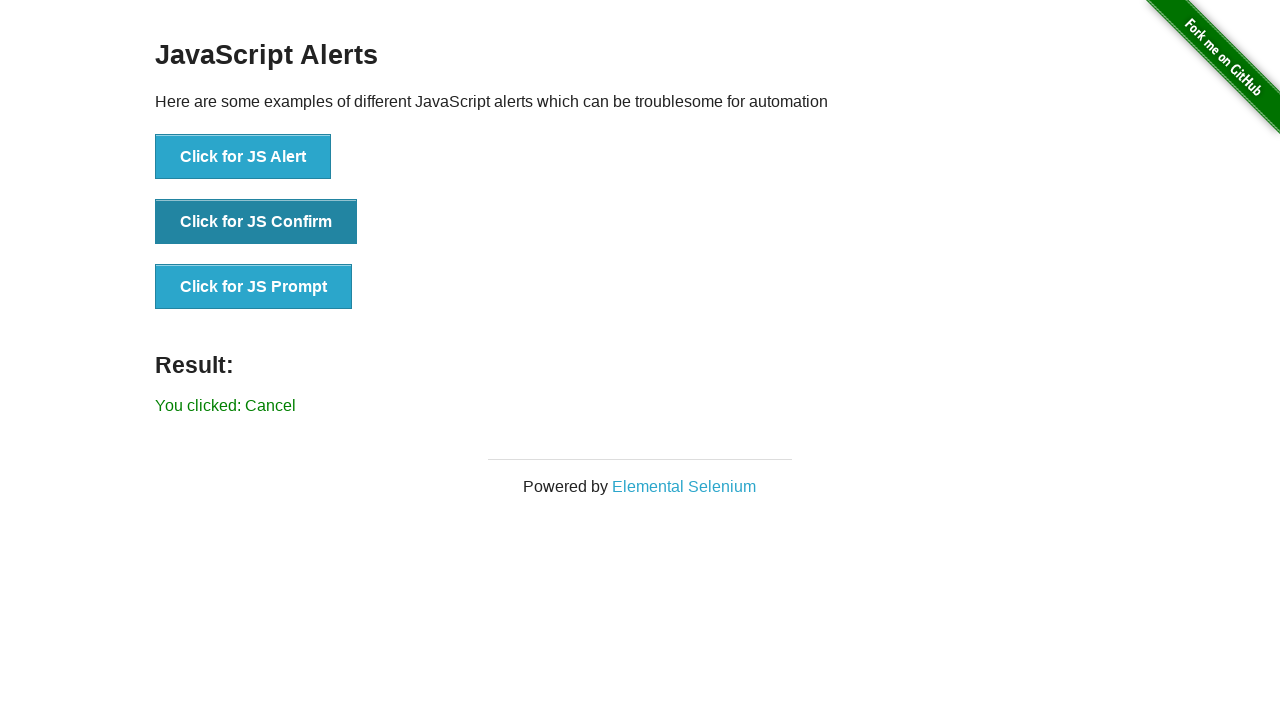

Retrieved the result text content
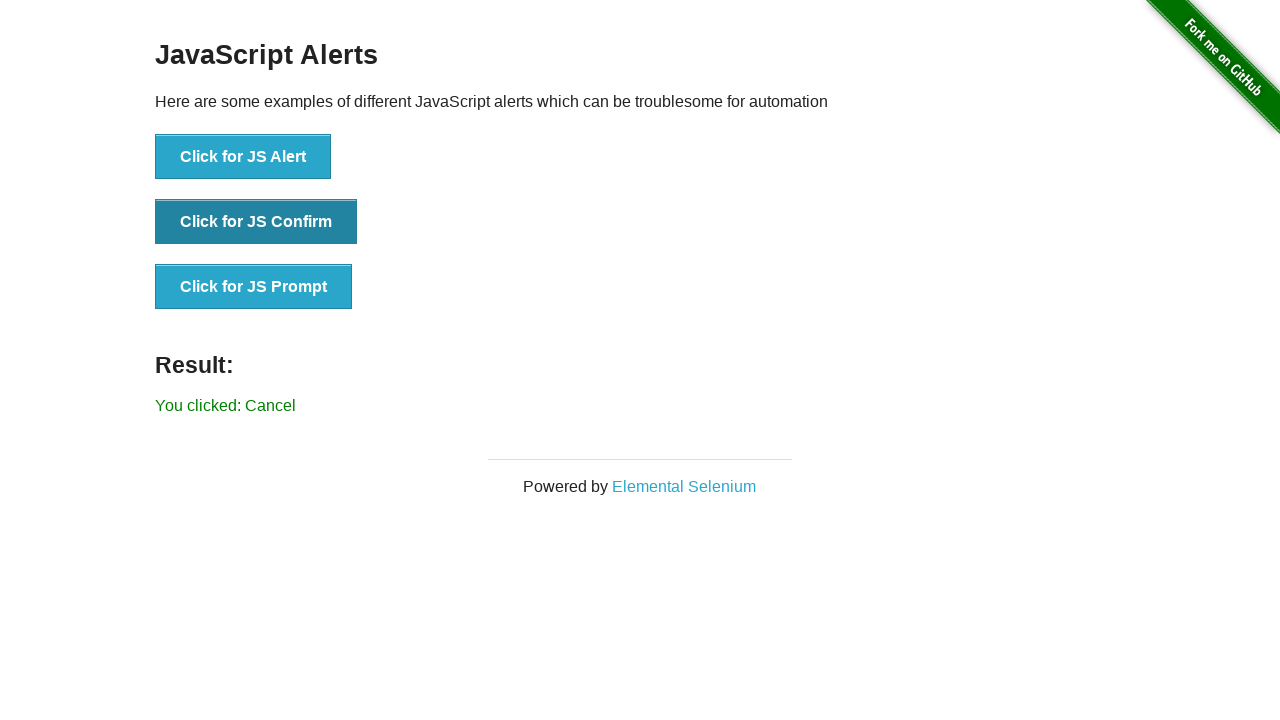

Verified result text equals 'You clicked: Cancel'
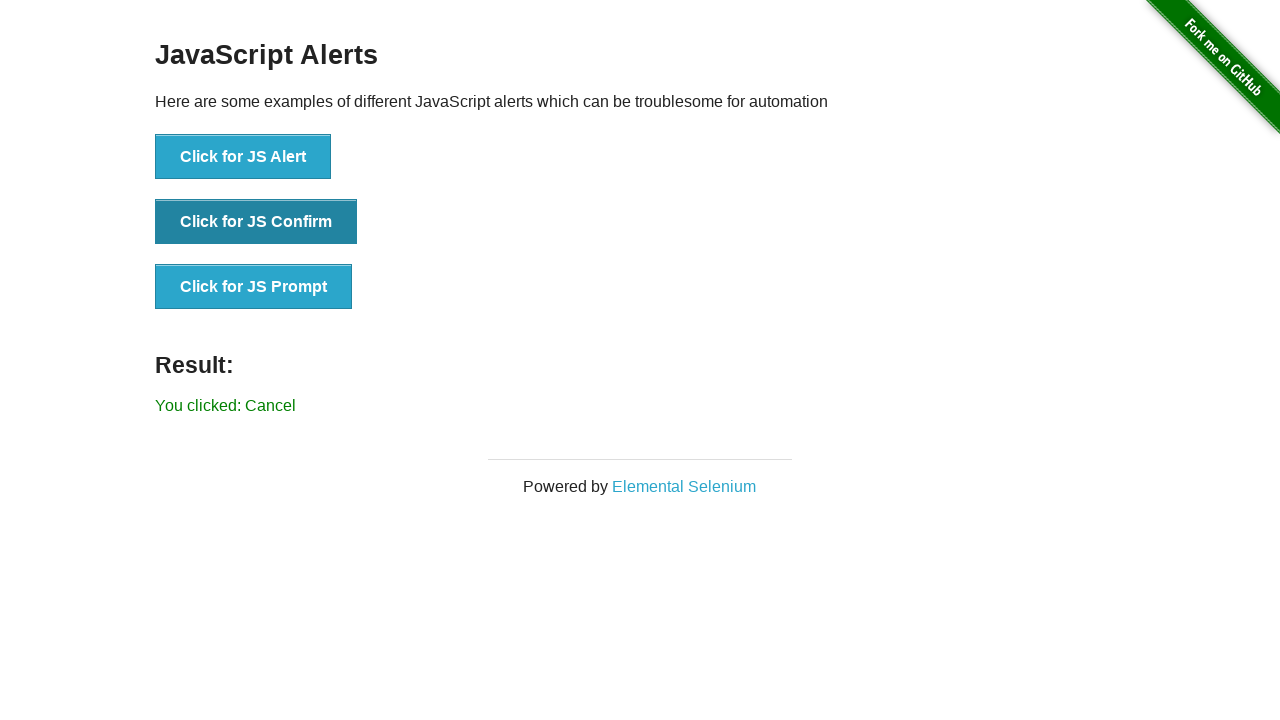

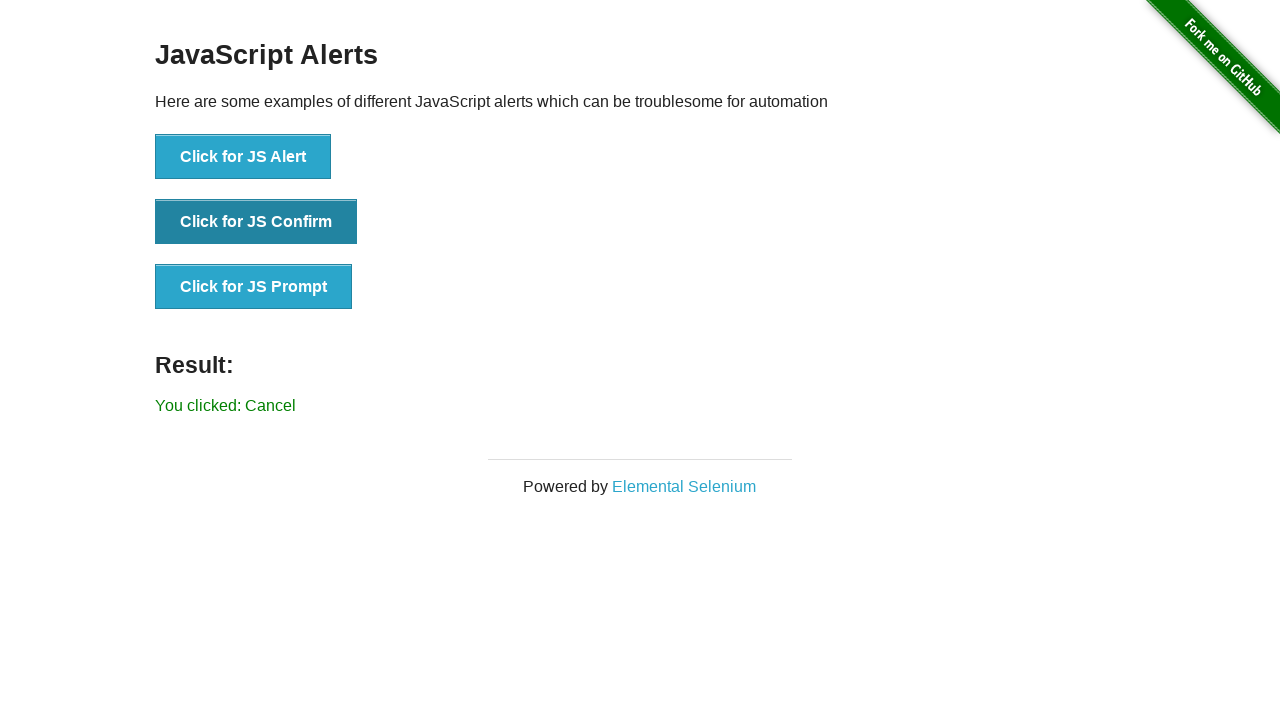